Navigates to the DEMOQA text-box page and fills in the Full Name field with a name

Starting URL: https://demoqa.com/text-box

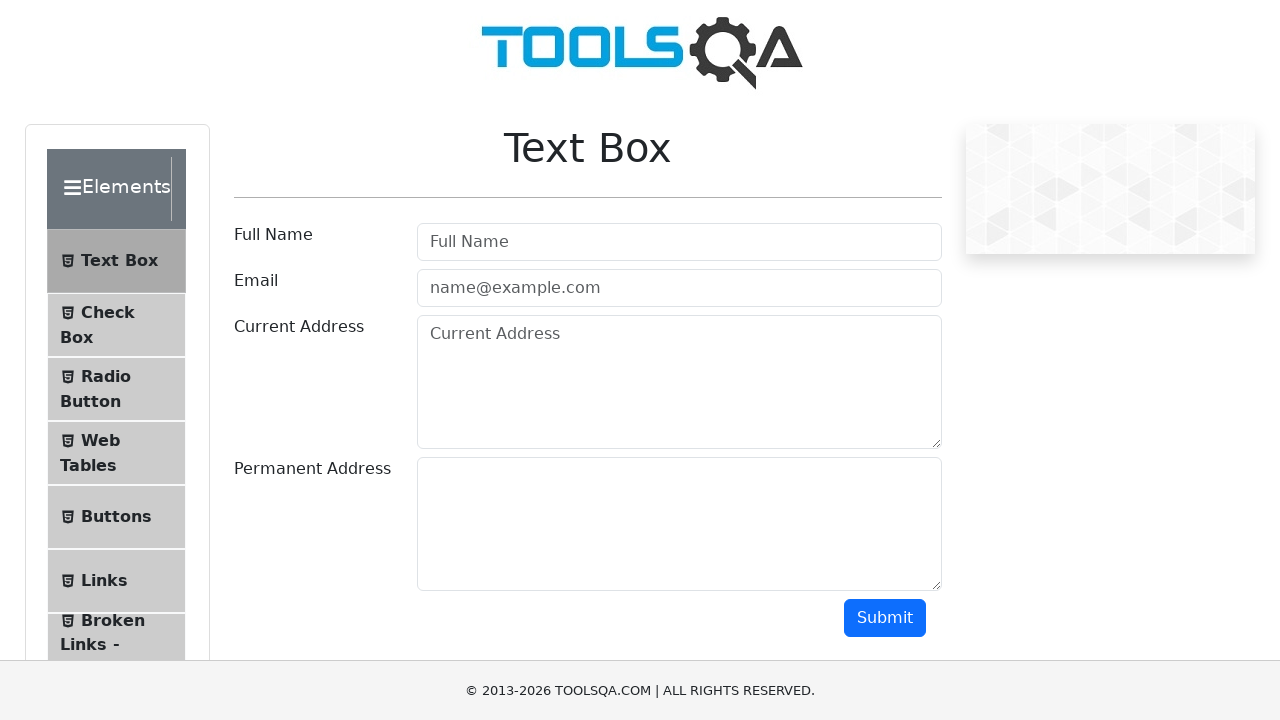

Navigated to DEMOQA text-box page
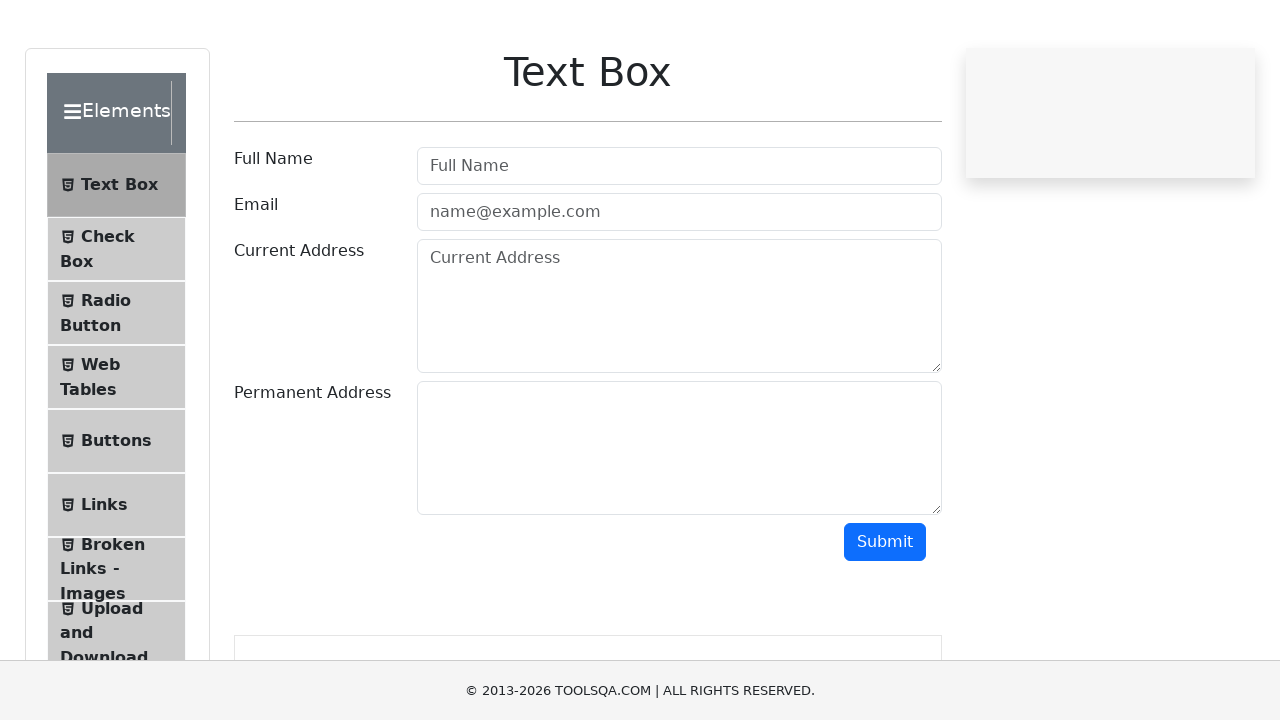

Filled Full Name field with 'Juan Cruz' on #userName
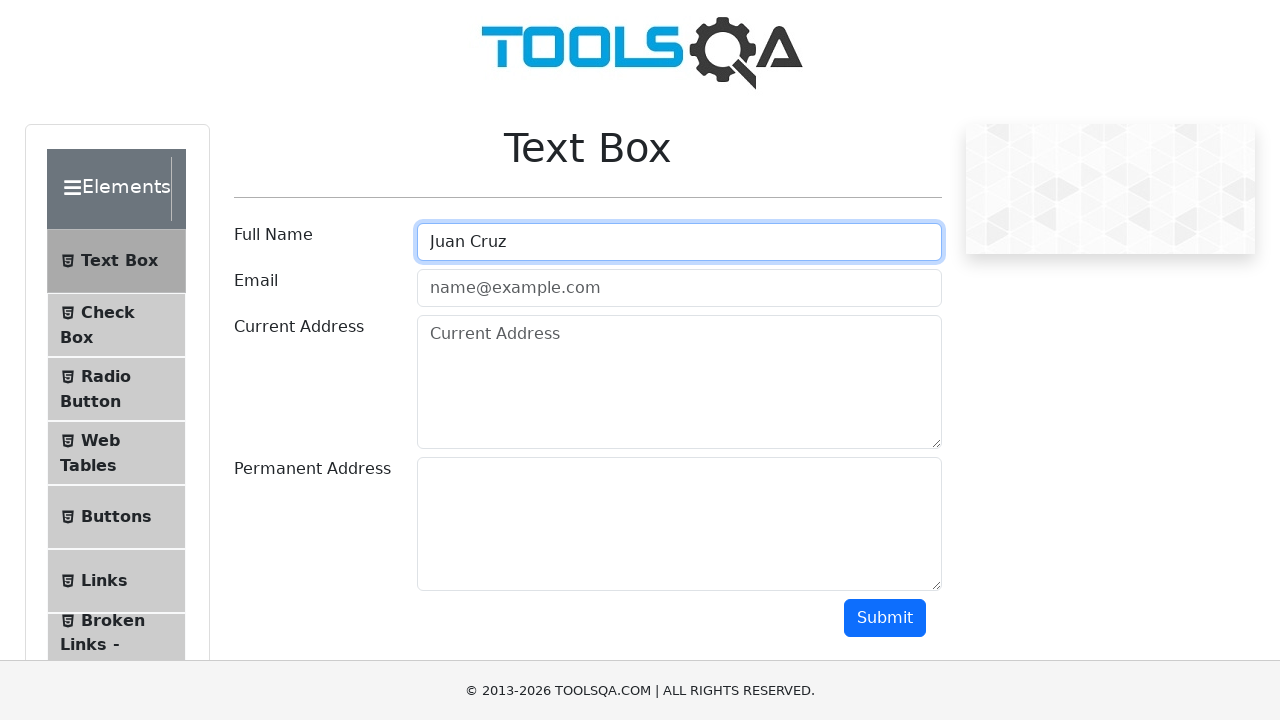

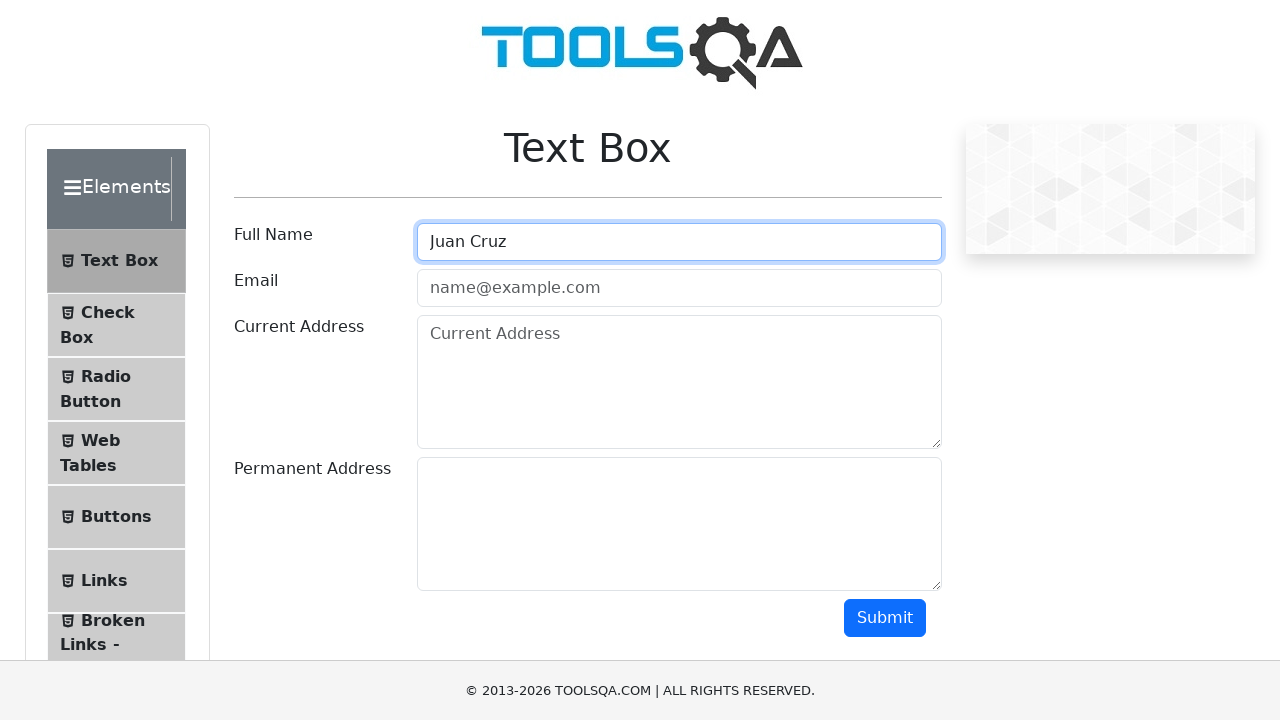